Navigates to the Chaldal website and maximizes the browser window

Starting URL: https://chaldal.com/

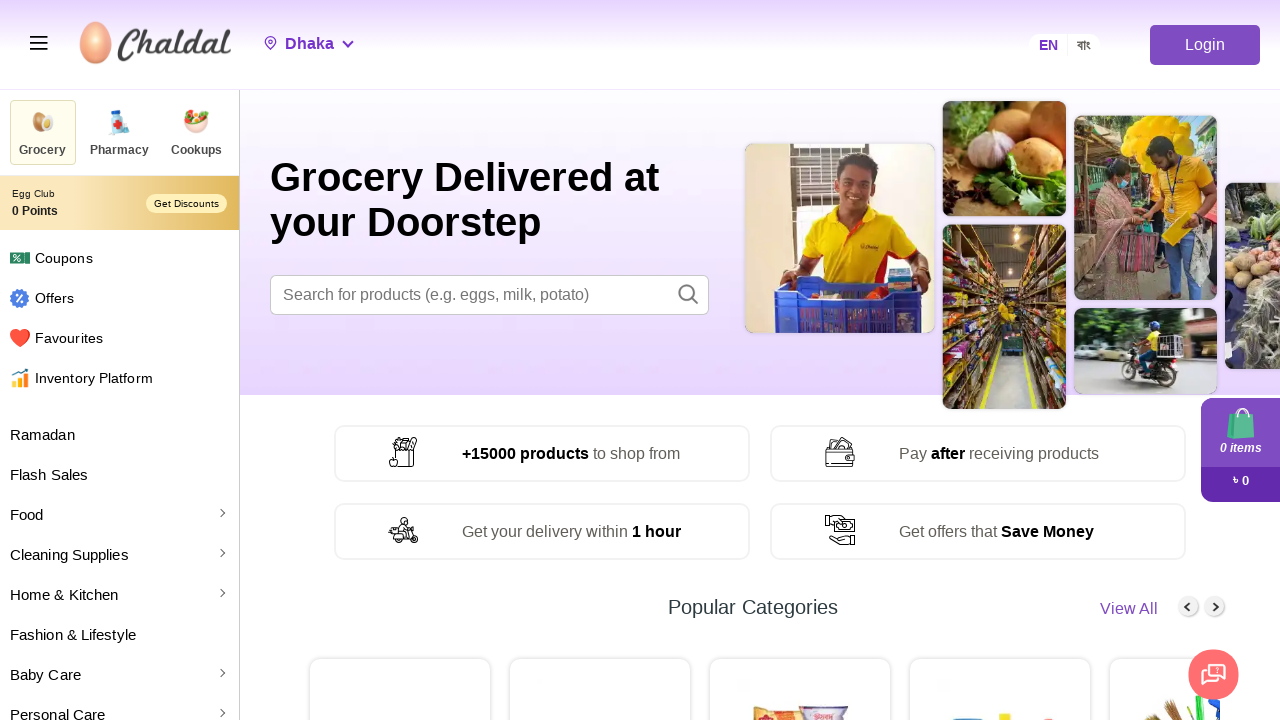

Navigated to Chaldal website
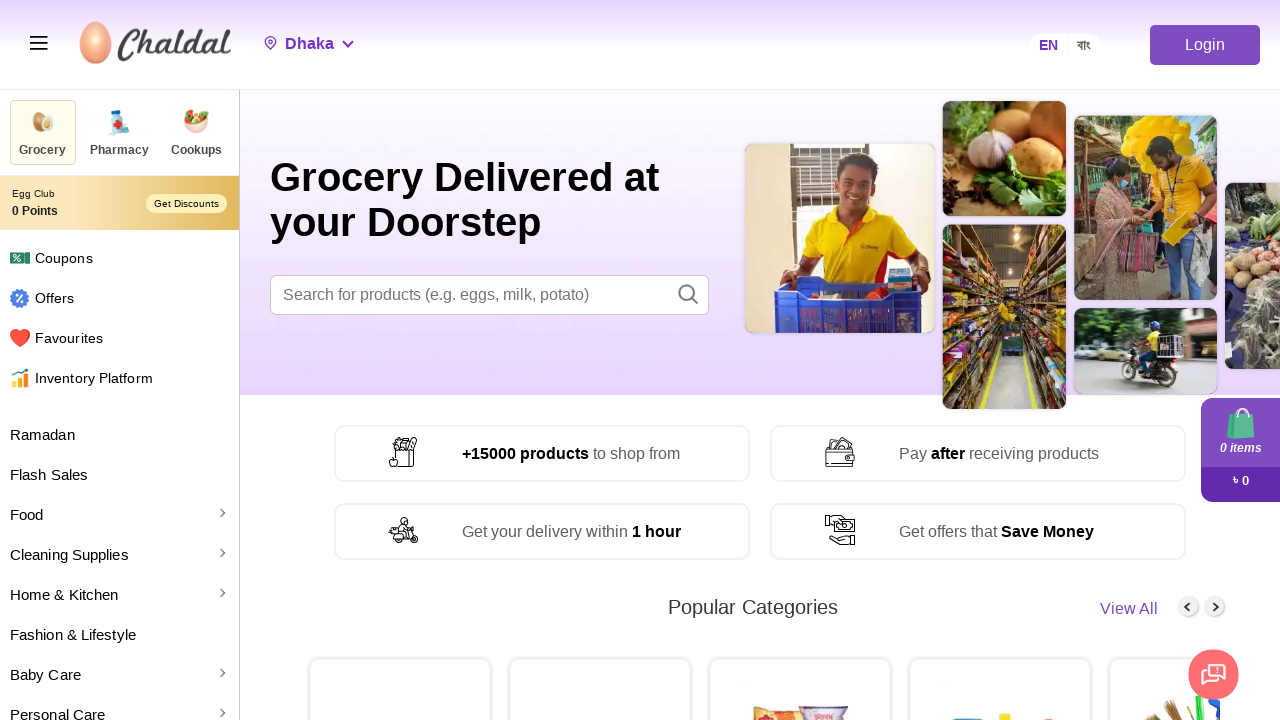

Maximized browser window to 1920x1080
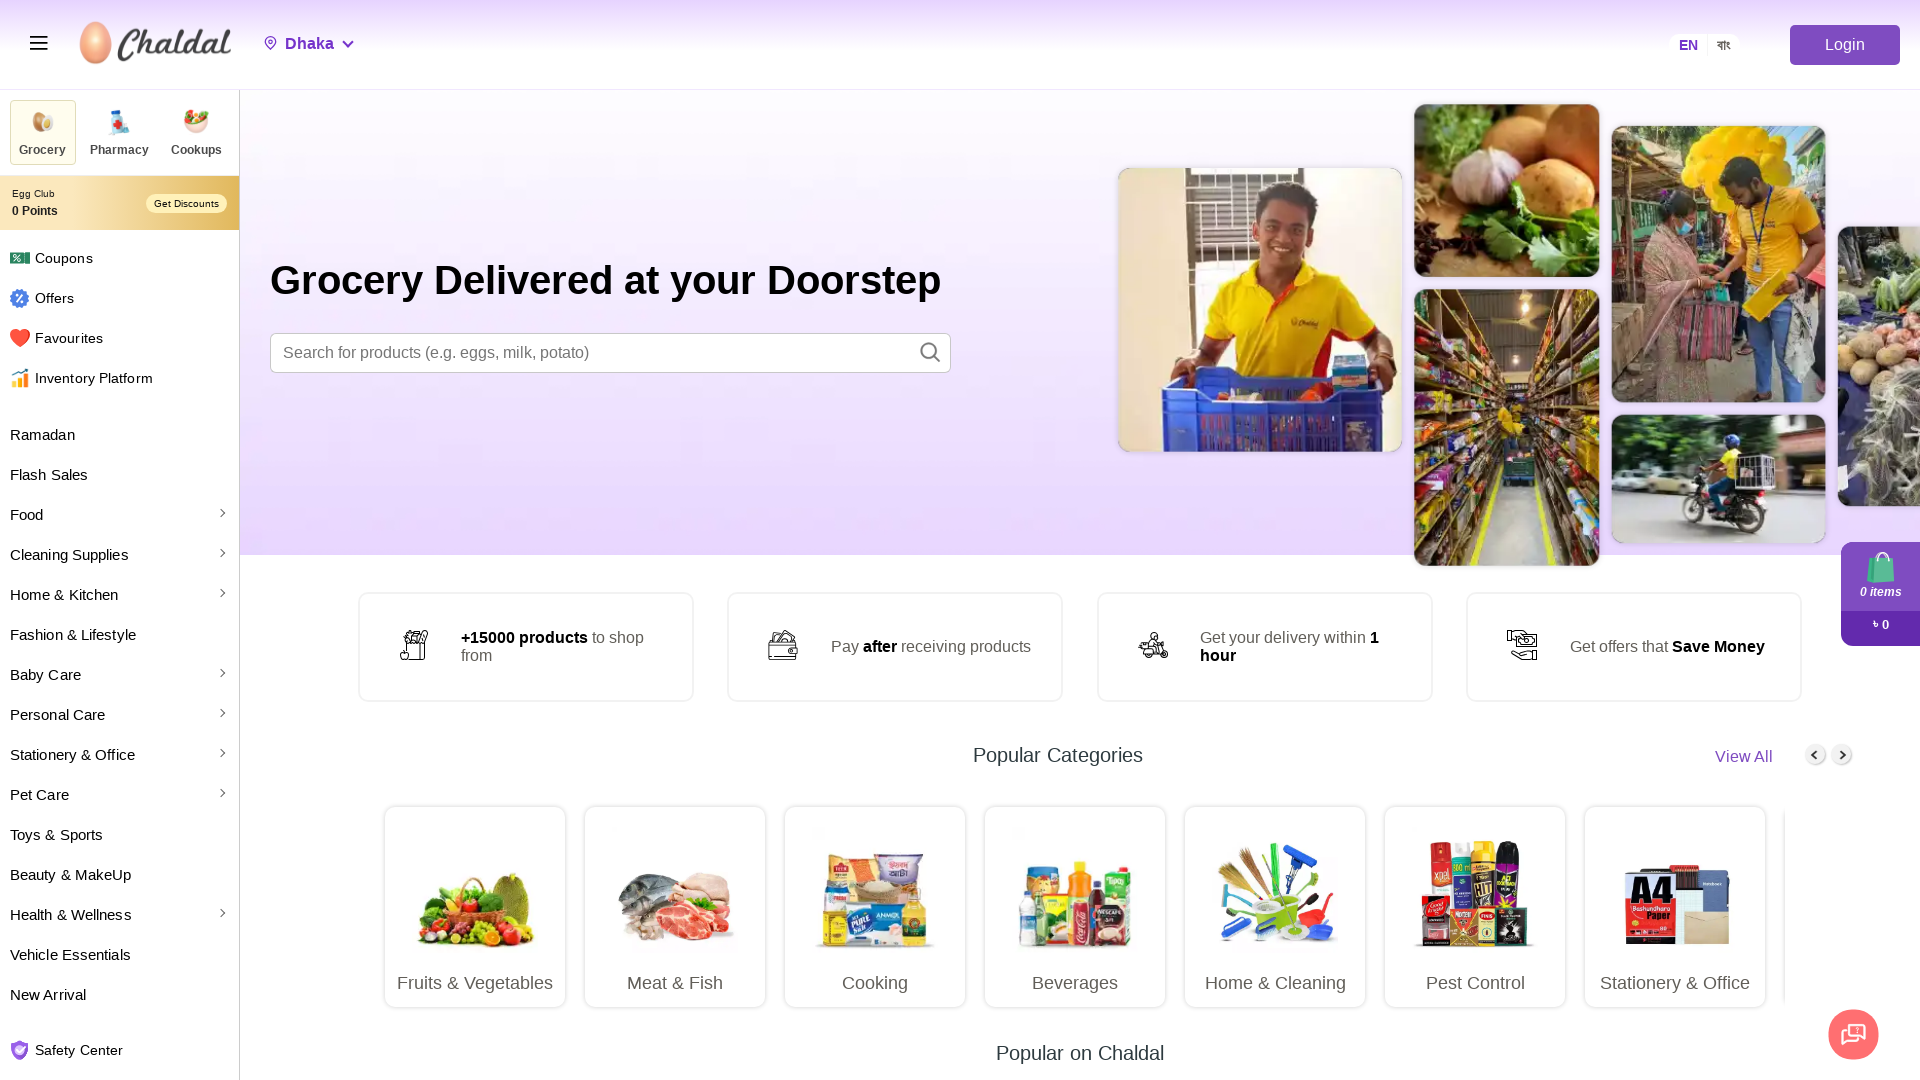

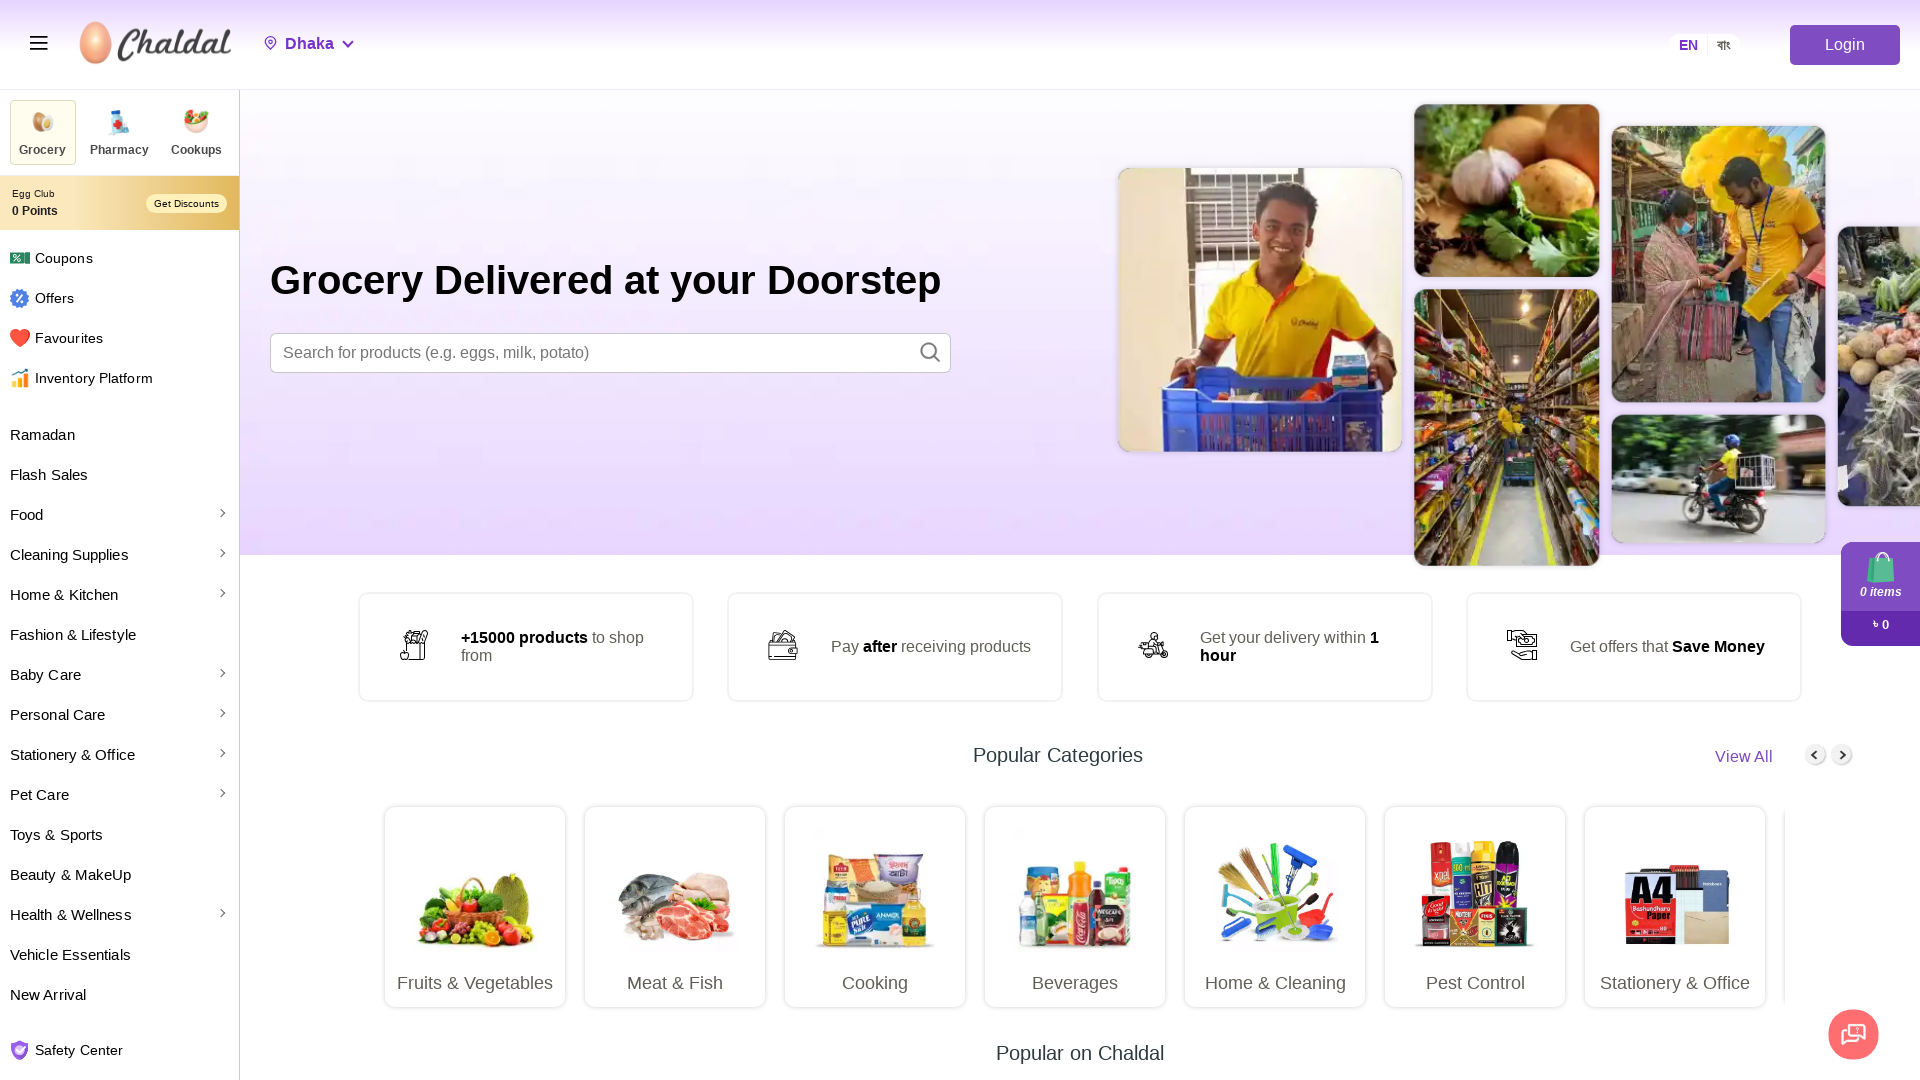